Tests the W3Schools RGB color calculator by entering RGB values into the calculator fields and verifying the color display element appears correctly

Starting URL: https://www.w3schools.com/colors/colors_rgb.asp

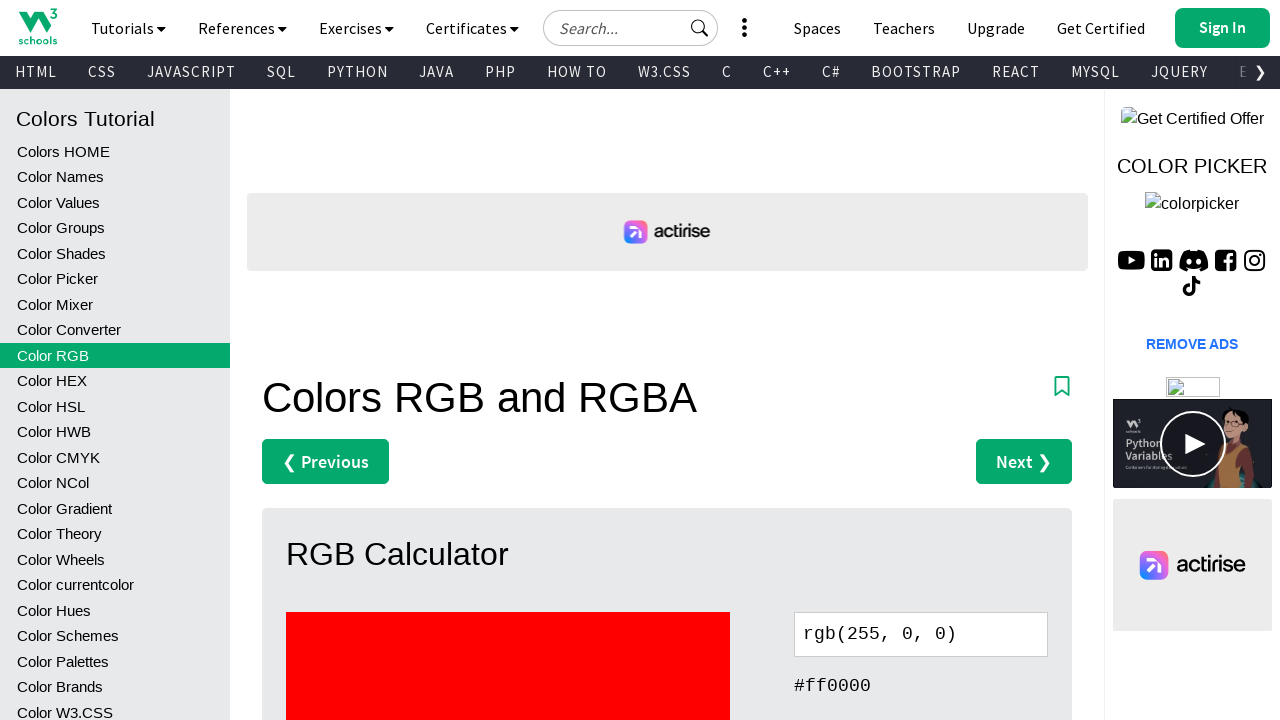

RGB Calculator section became visible
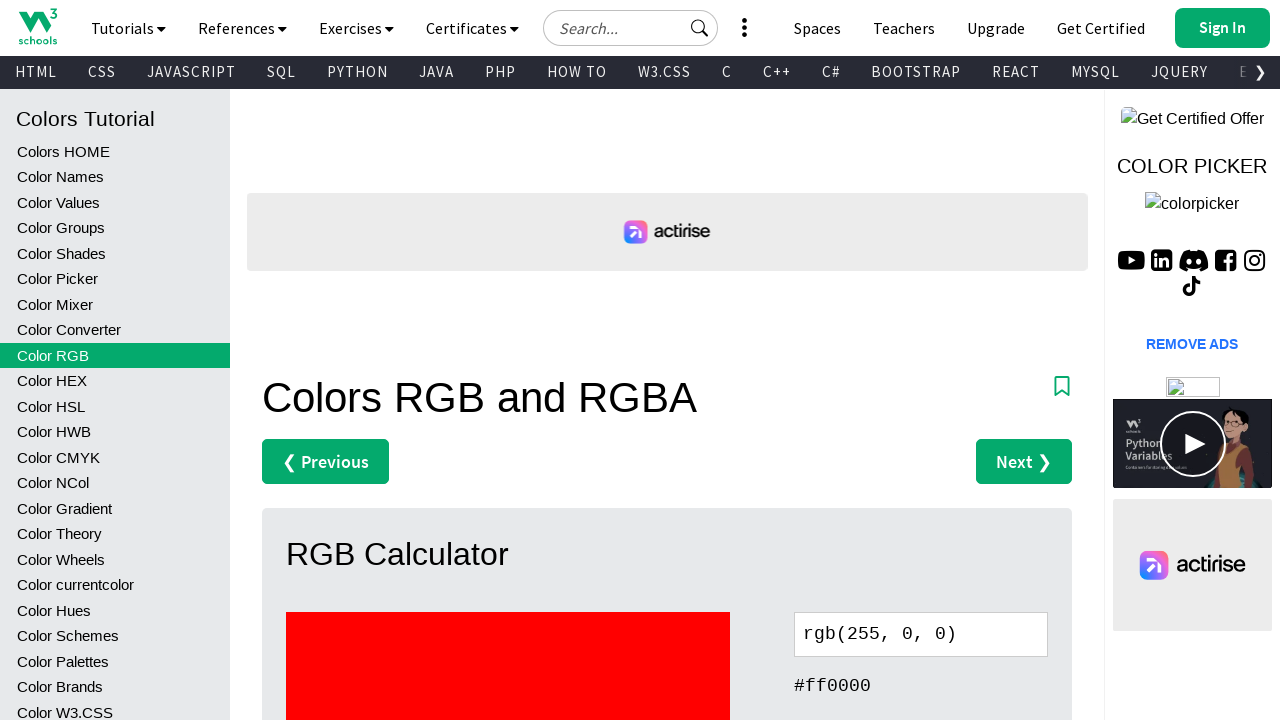

Scrolled to RGB Calculator section
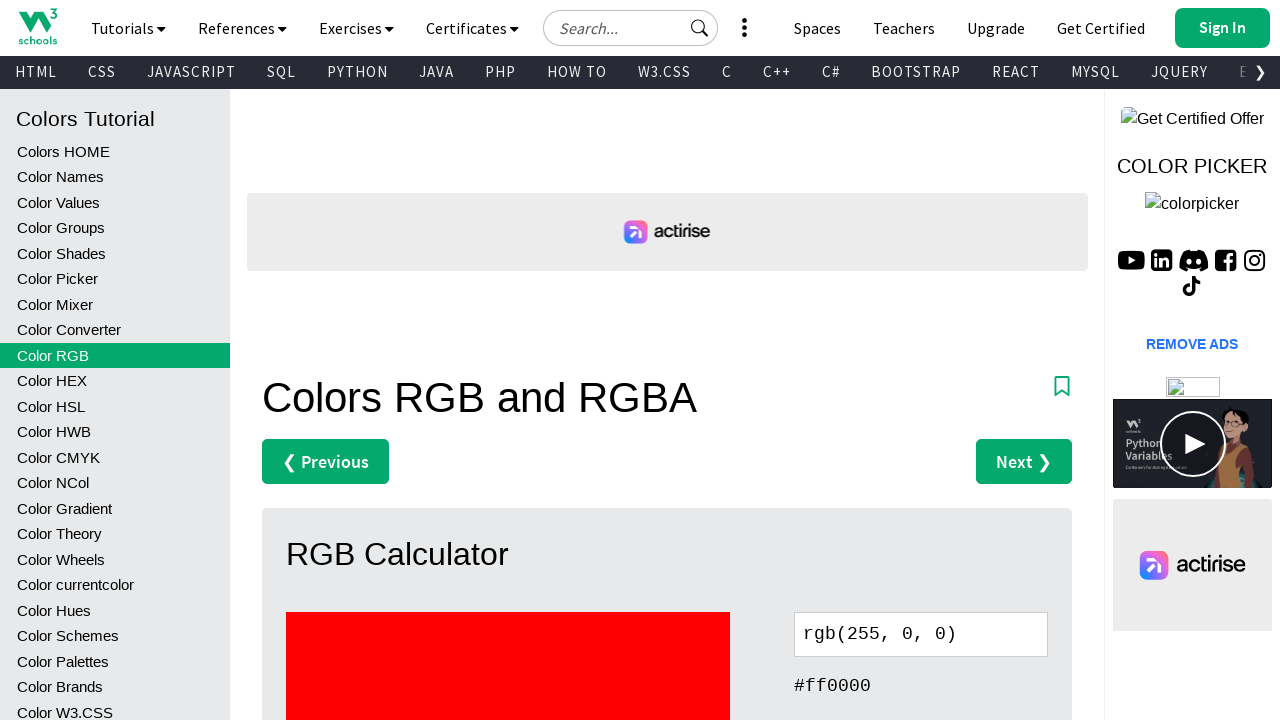

Cleared Red value field on #r01
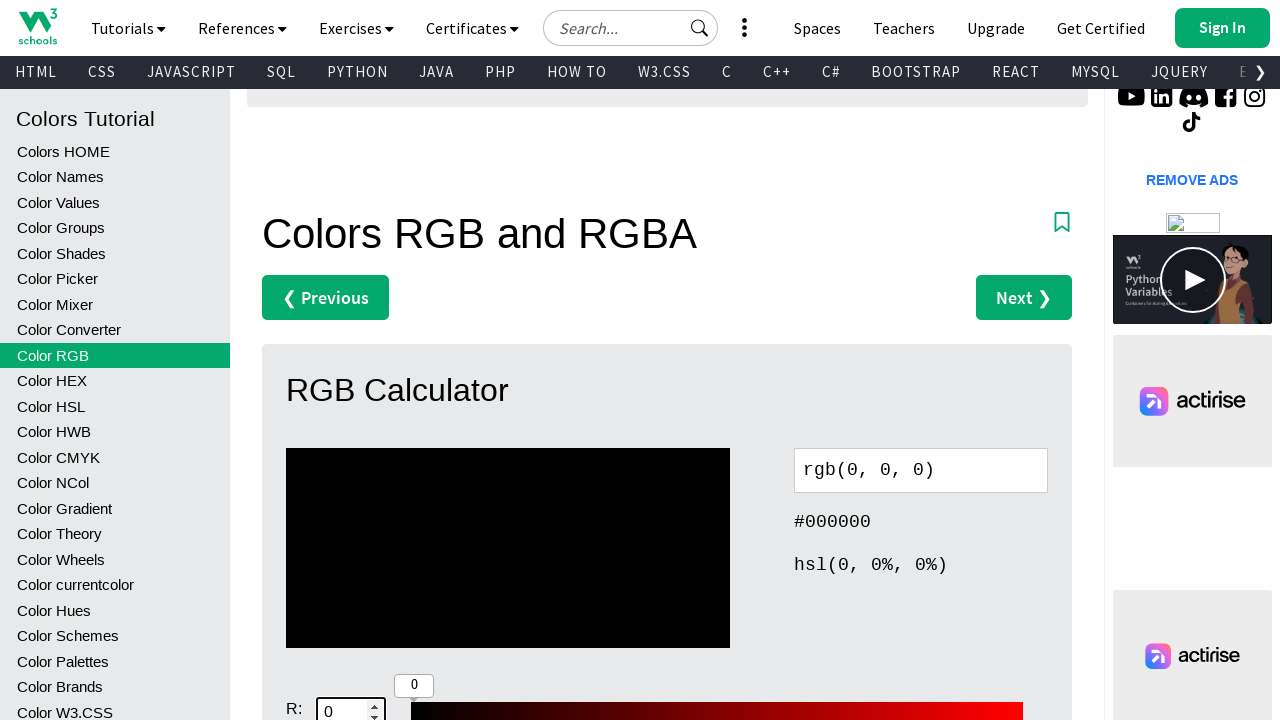

Entered Red value: 128 on #r01
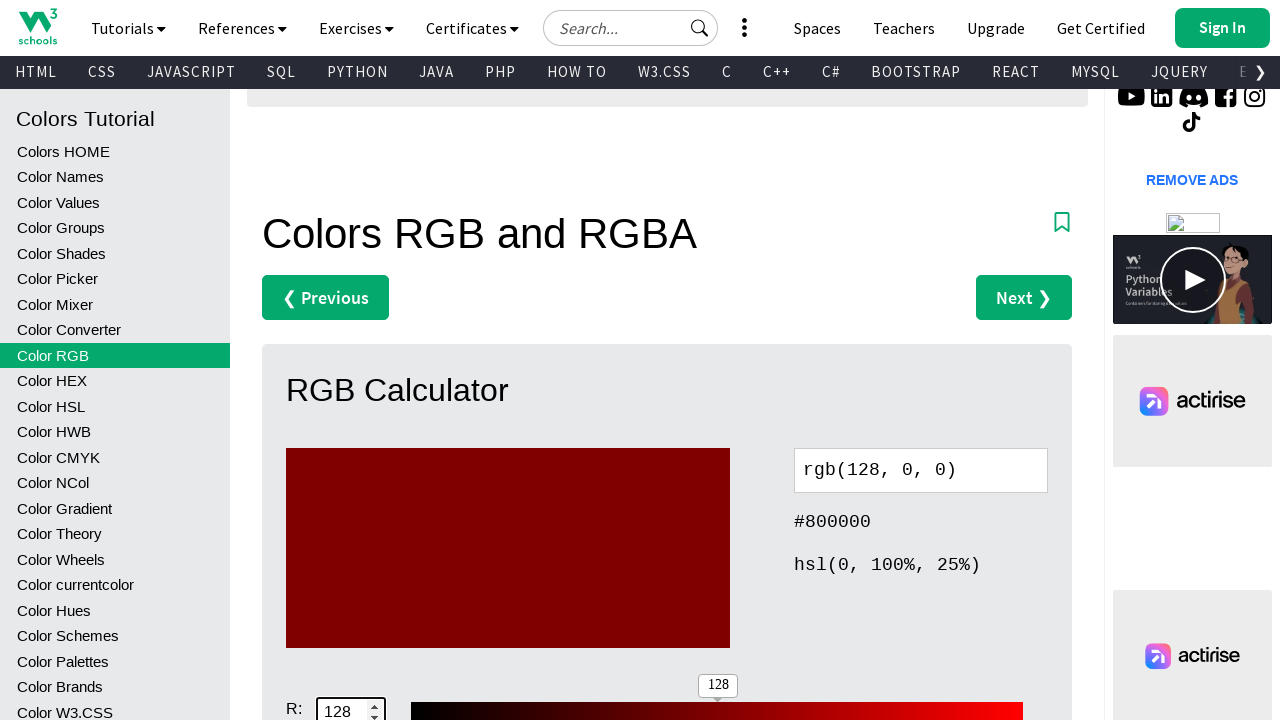

Cleared Green value field on #g01
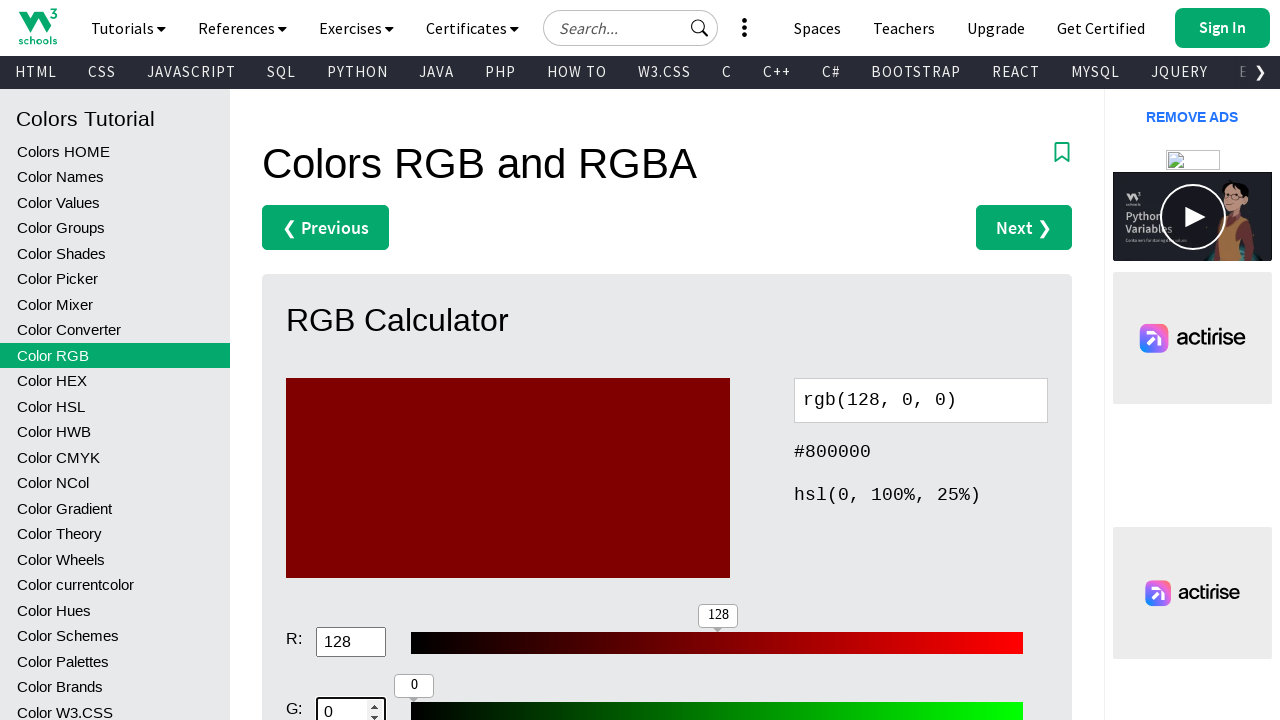

Entered Green value: 64 on #g01
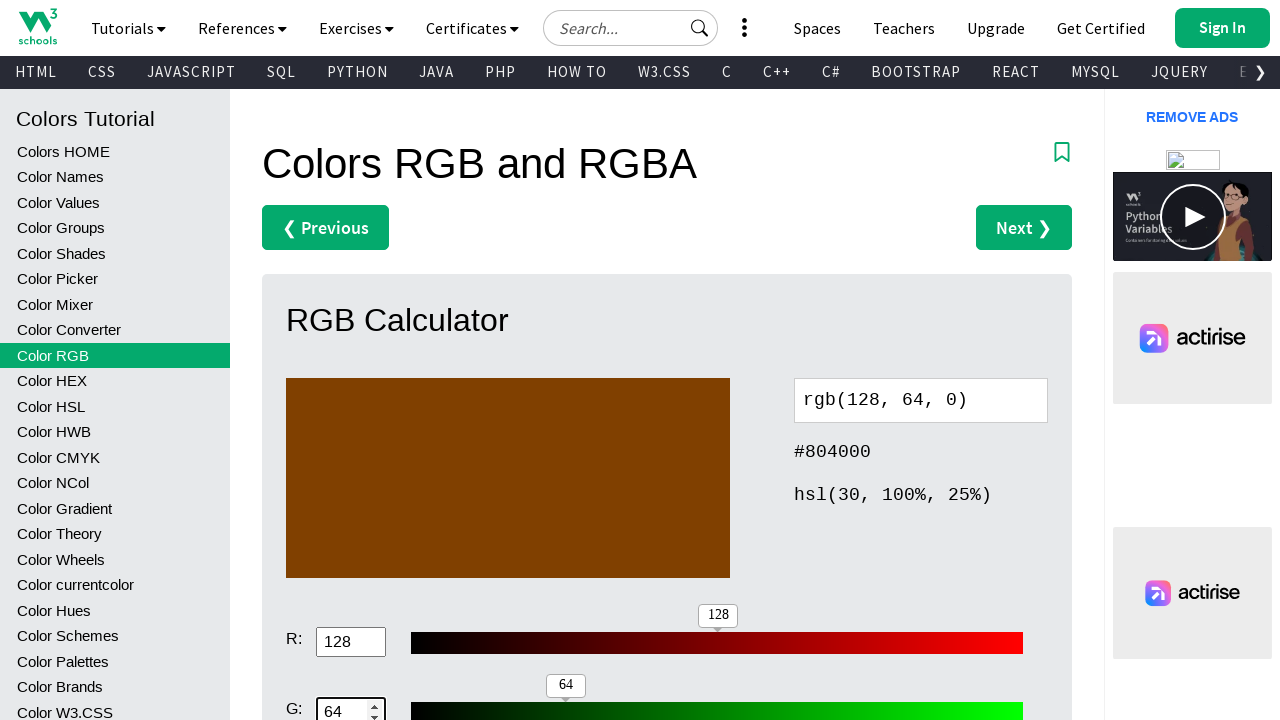

Cleared Blue value field on #b01
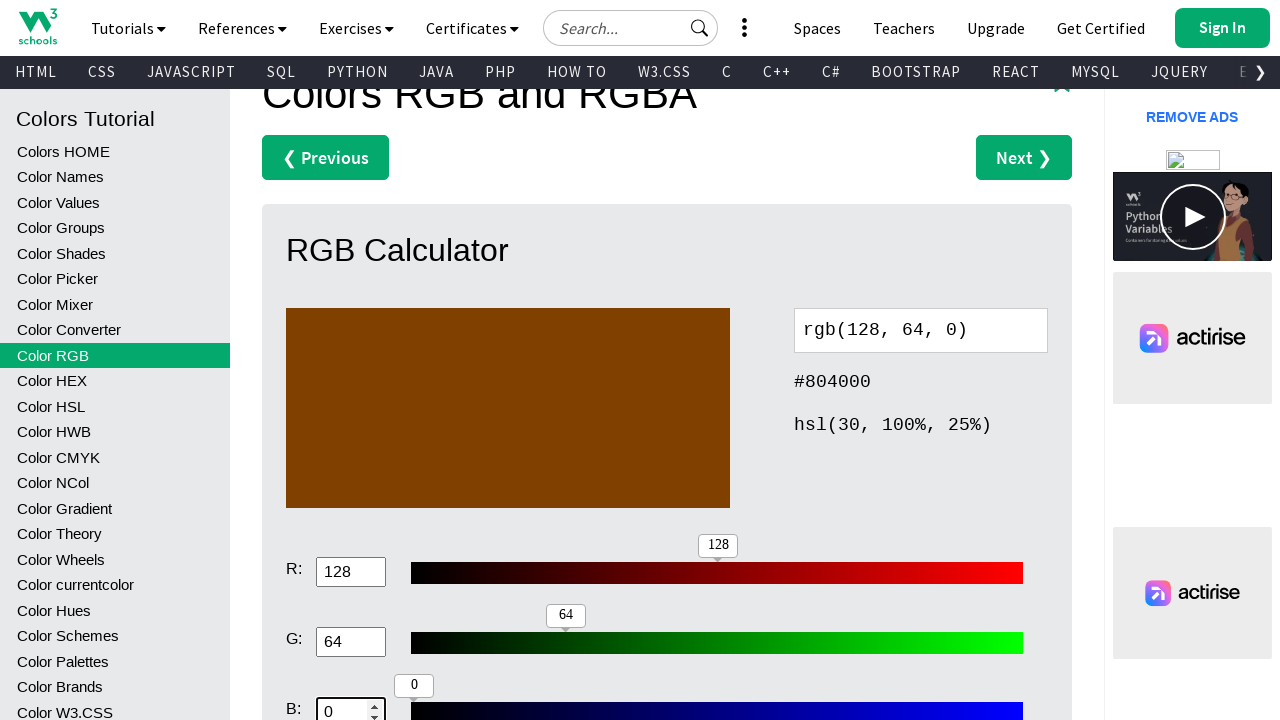

Entered Blue value: 192 on #b01
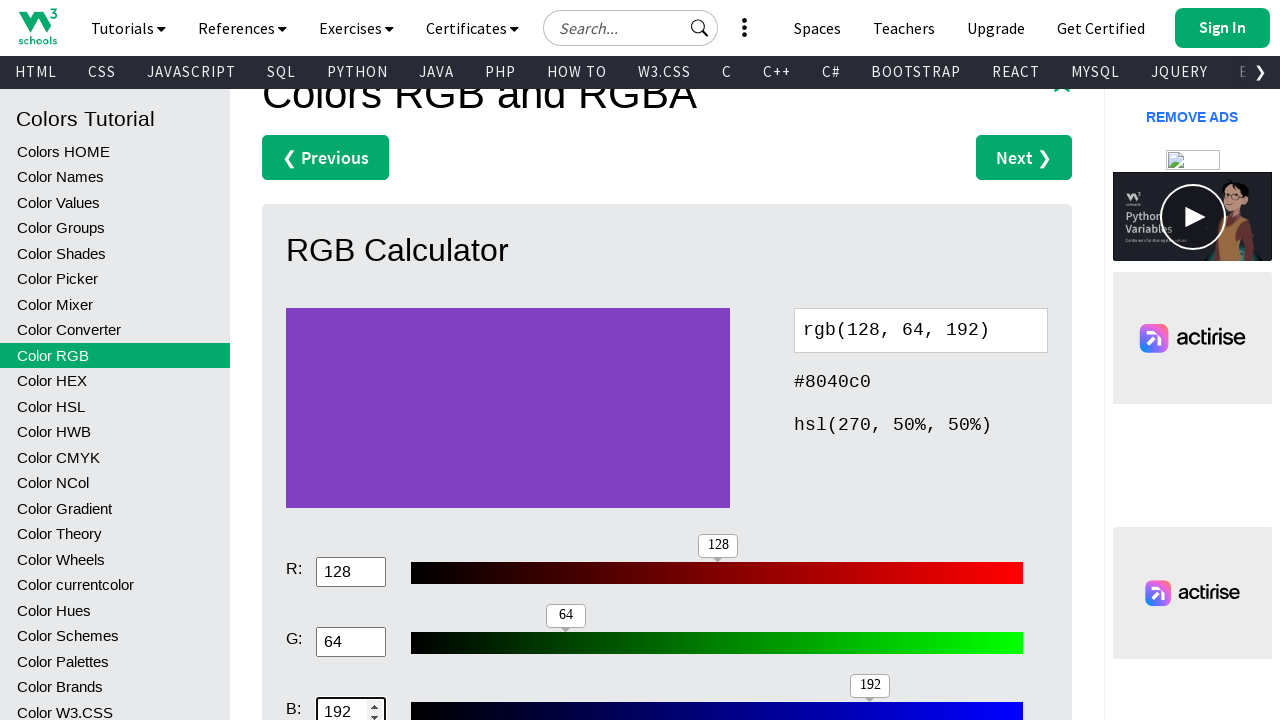

Color result element appeared with RGB(128, 64, 192)
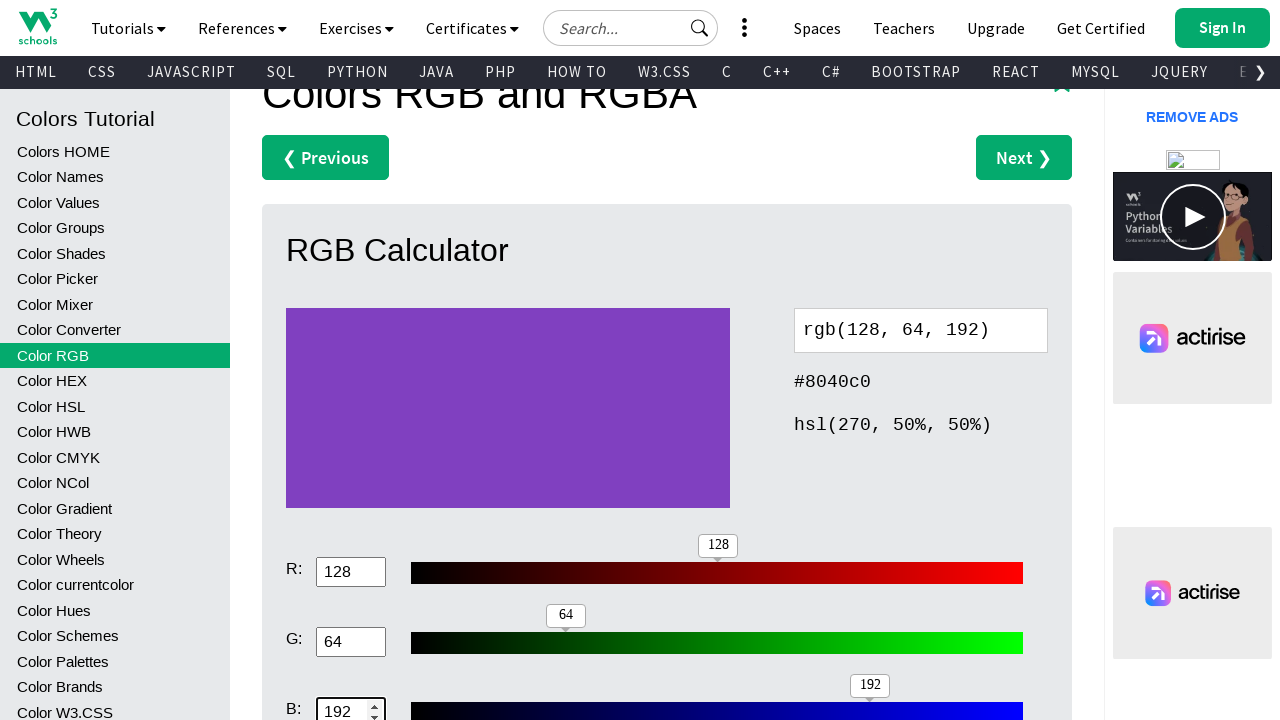

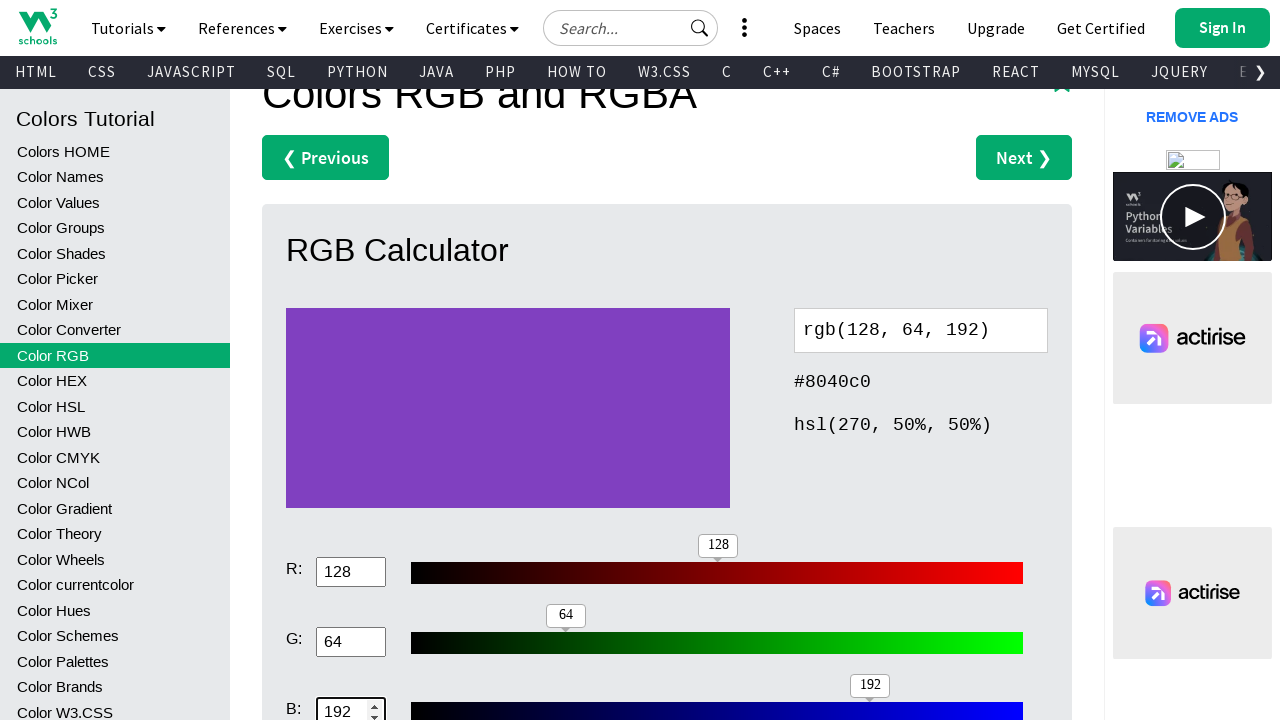